Tests that very long text can be added as a todo item and displays properly.

Starting URL: https://demo.playwright.dev/todomvc

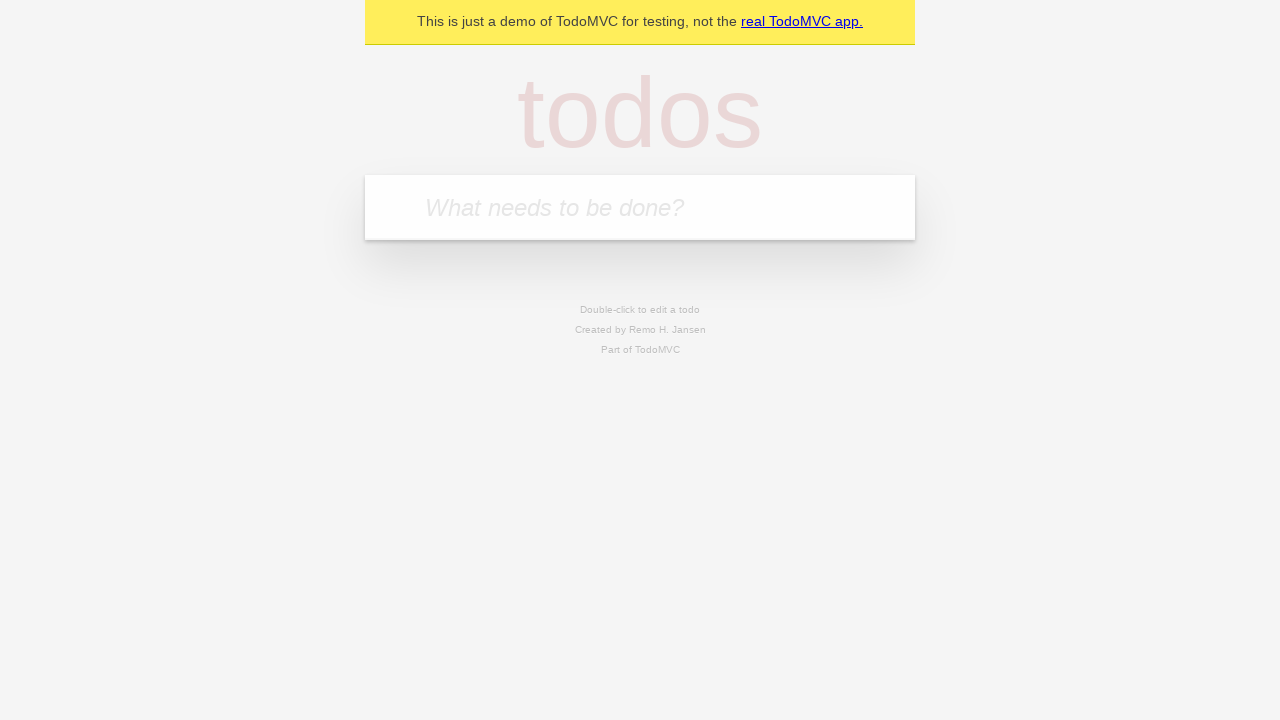

Filled todo input field with long text on .new-todo
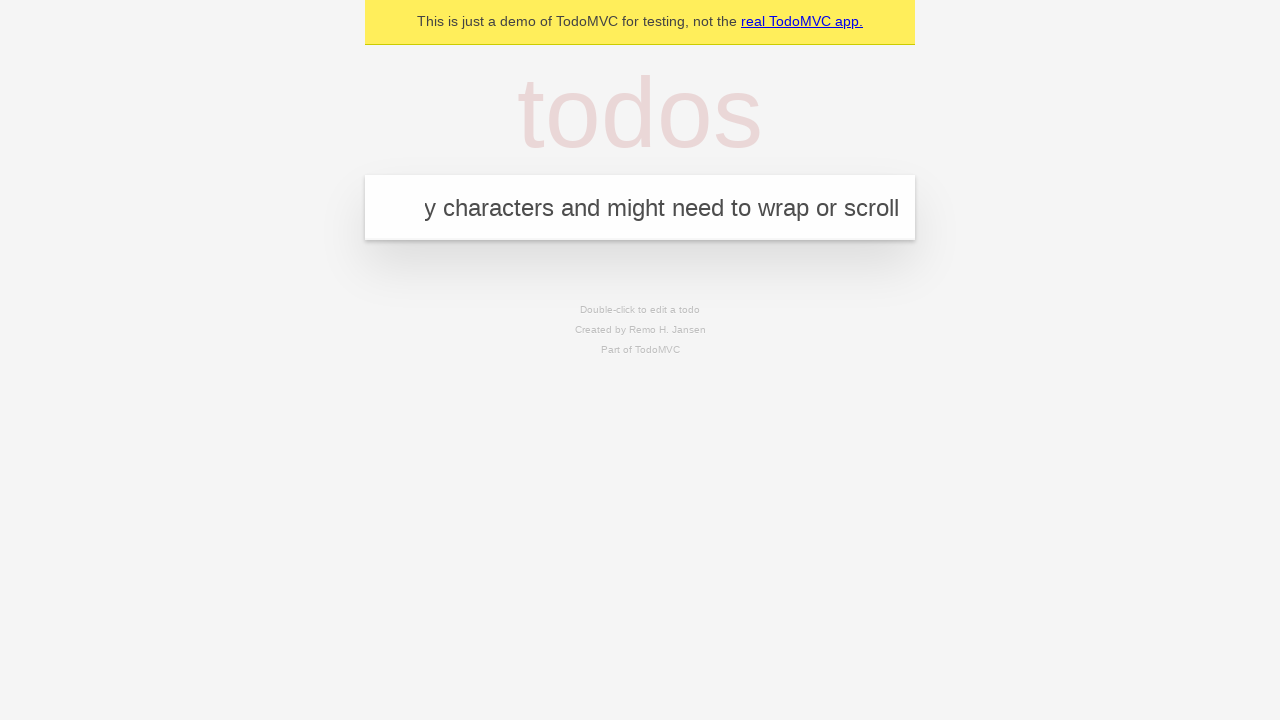

Pressed Enter to create todo item with long text
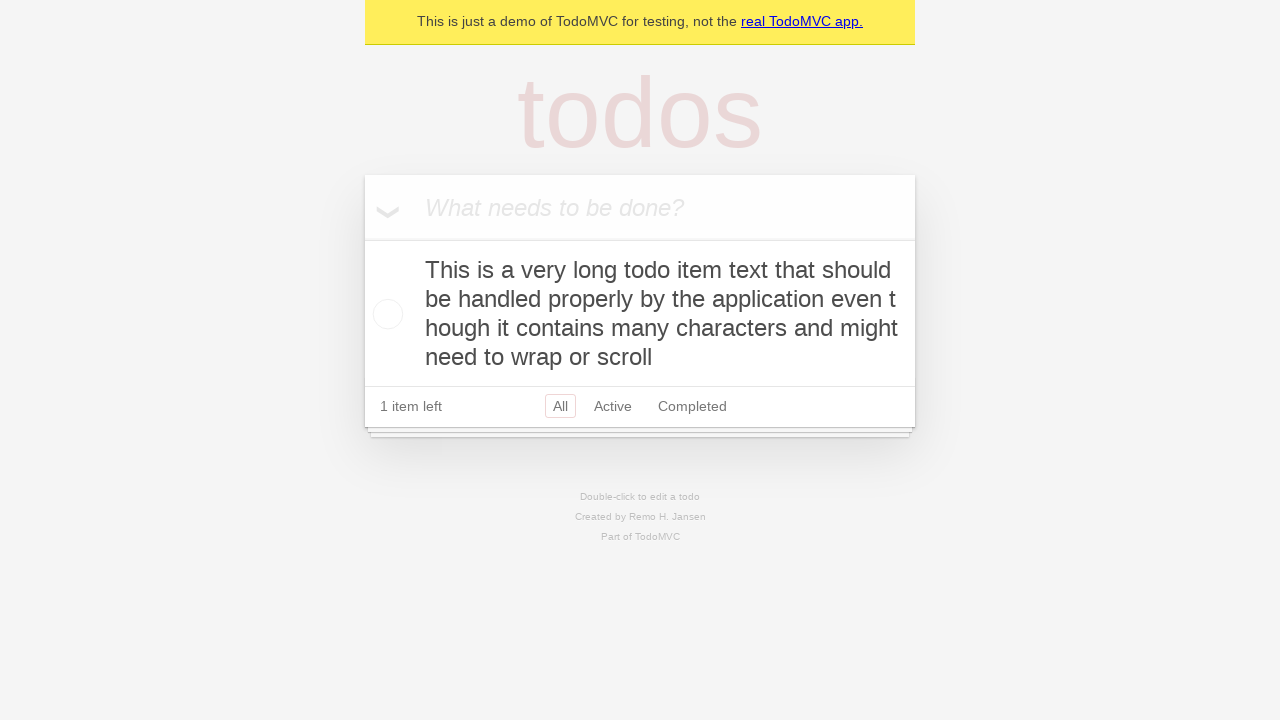

Verified todo item with long text was created and appears in list
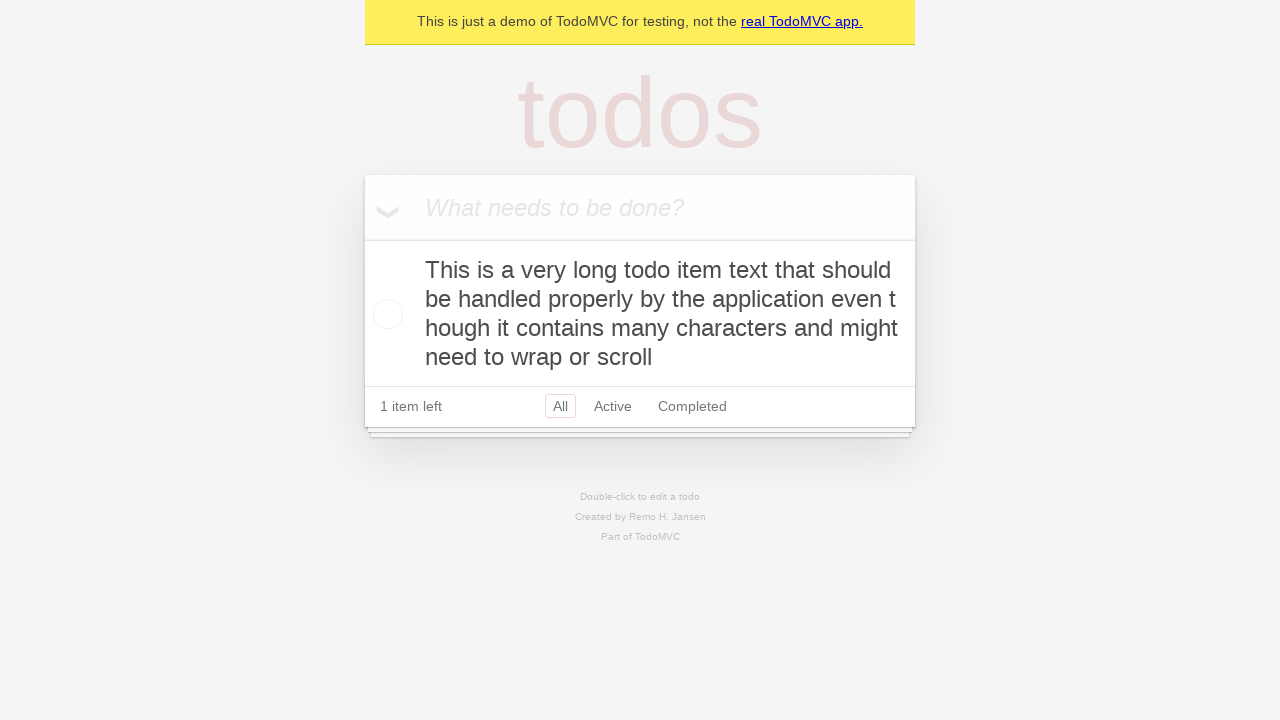

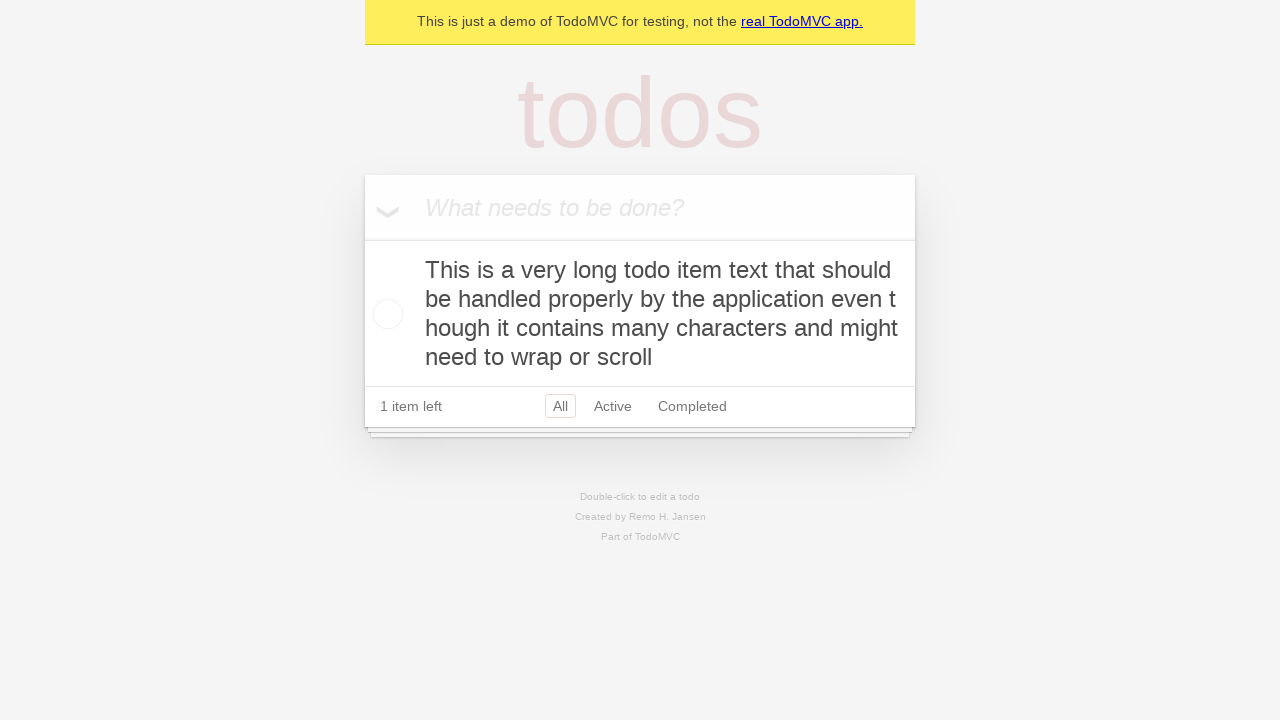